Tests the Elements section by filling out a text box form with user information including name, email, and addresses

Starting URL: https://demoqa.com/

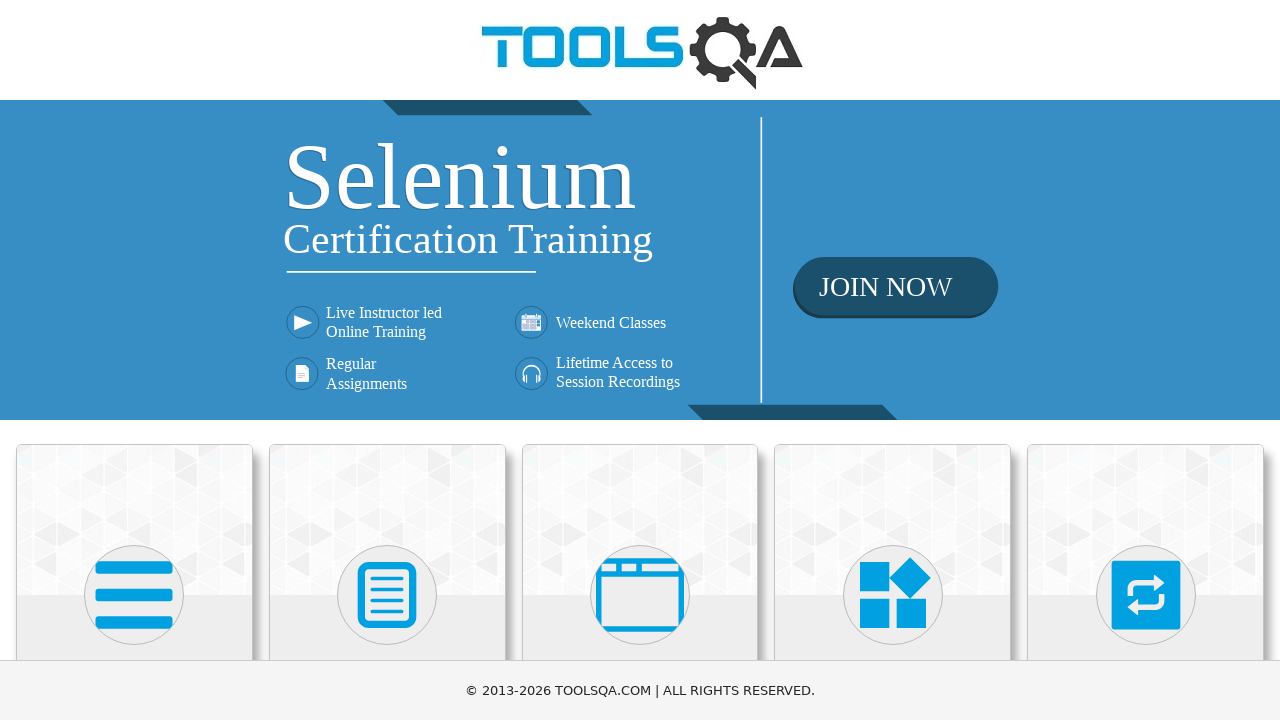

Scrolled down 350px to view Elements section
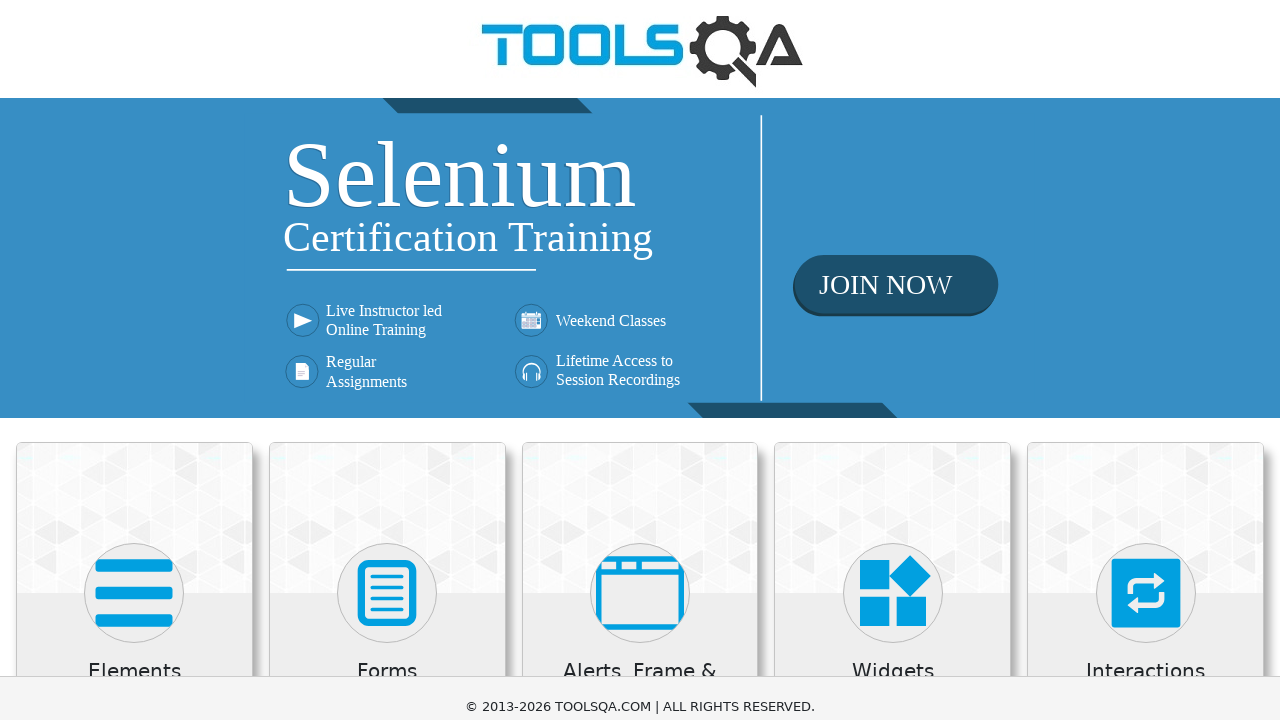

Clicked on Elements section header at (134, 323) on xpath=//h5[text()='Elements']
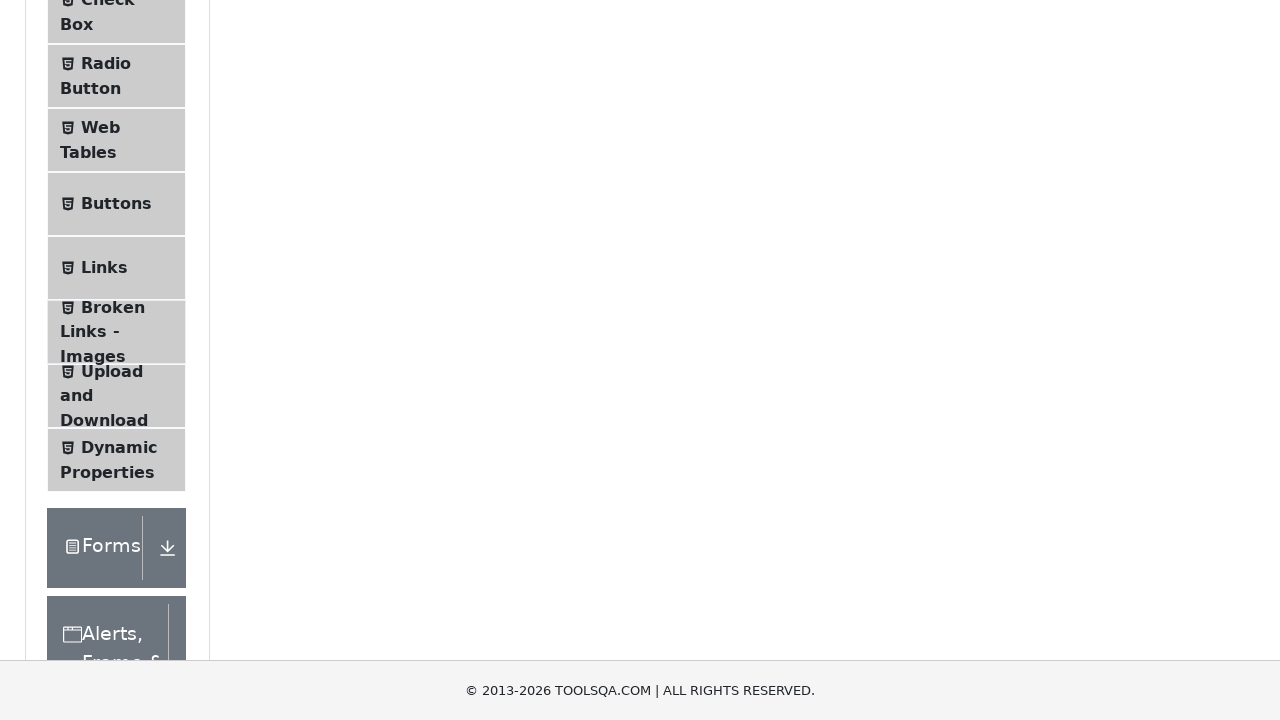

Opened Elements dropdown menu at (192, 189) on xpath=//div[text()='Elements']//following-sibling::div
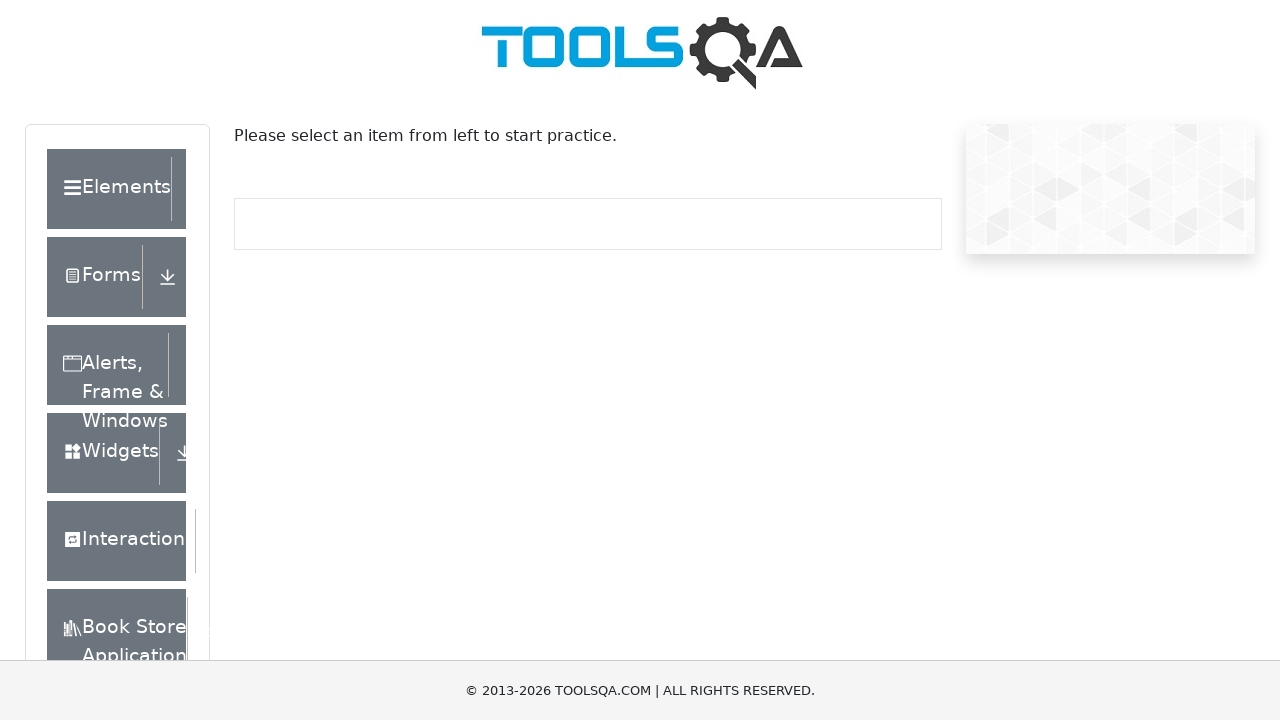

Closed Elements dropdown menu at (192, 189) on xpath=//div[text()='Elements']//following-sibling::div
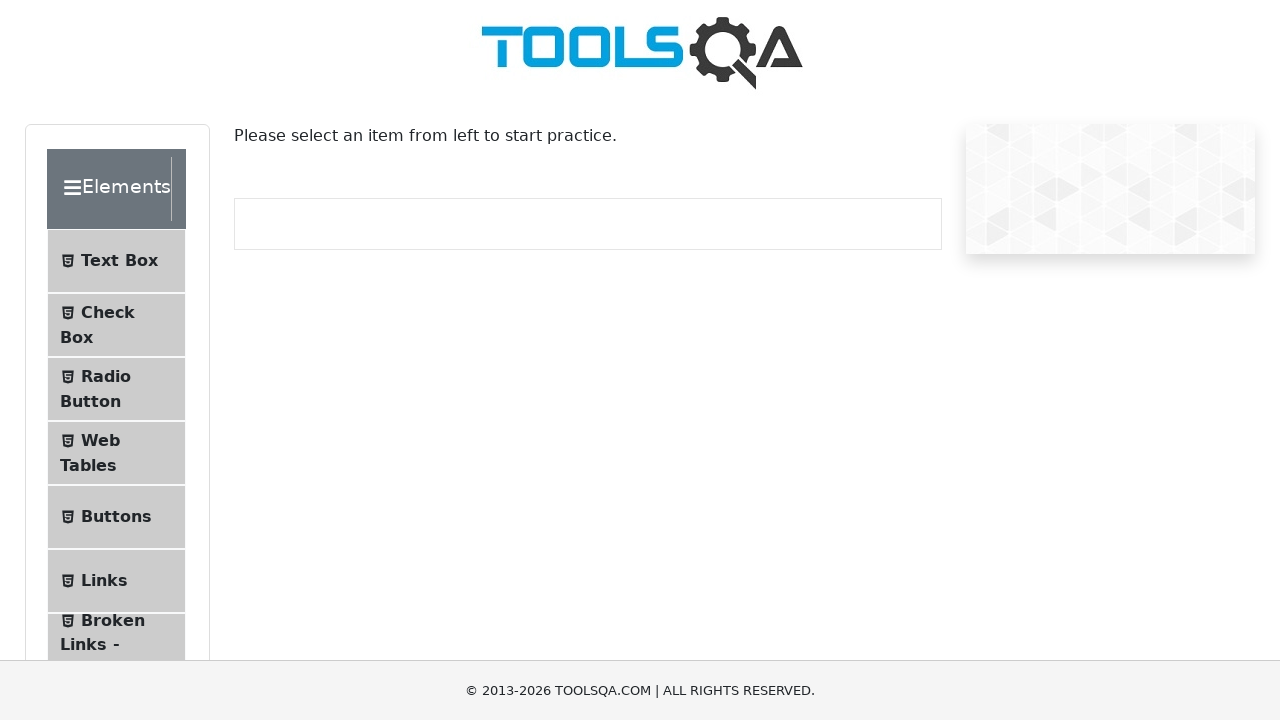

Scrolled down 250px to view Text Box option
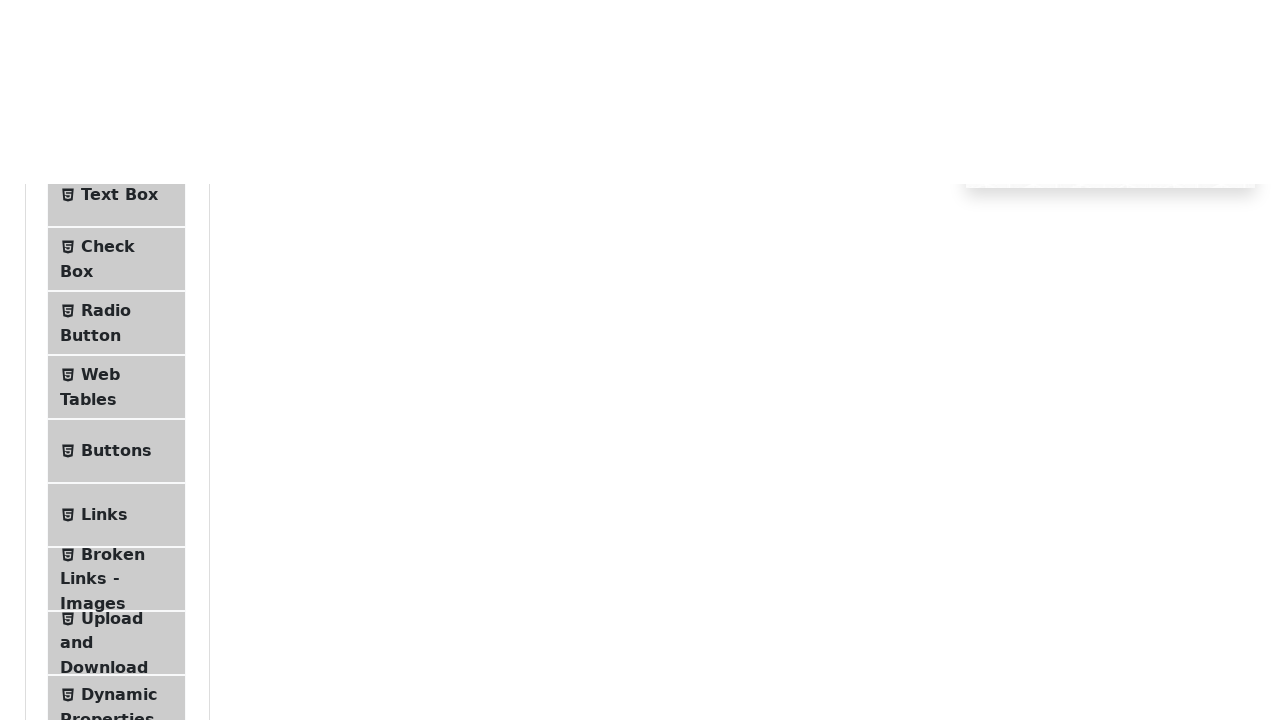

Clicked on Text Box menu item at (119, 11) on xpath=//span[text()='Text Box']
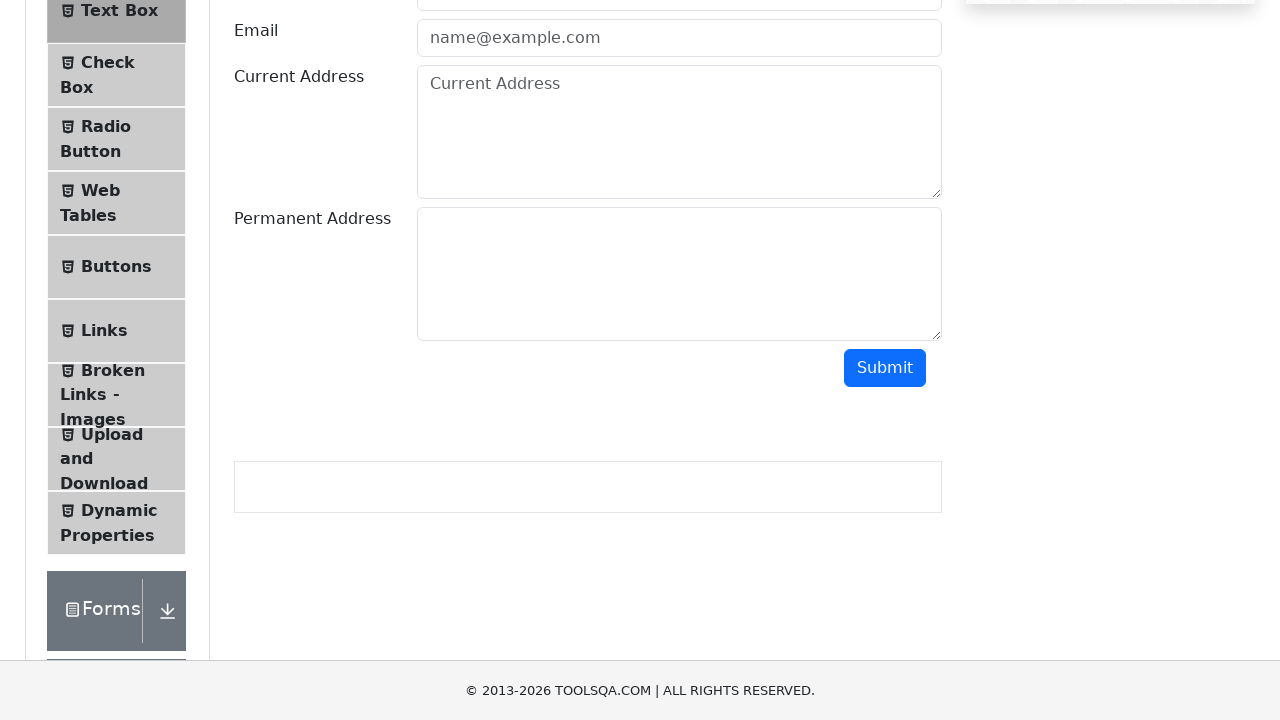

Filled in name field with 'John Michael Smith' on #userName
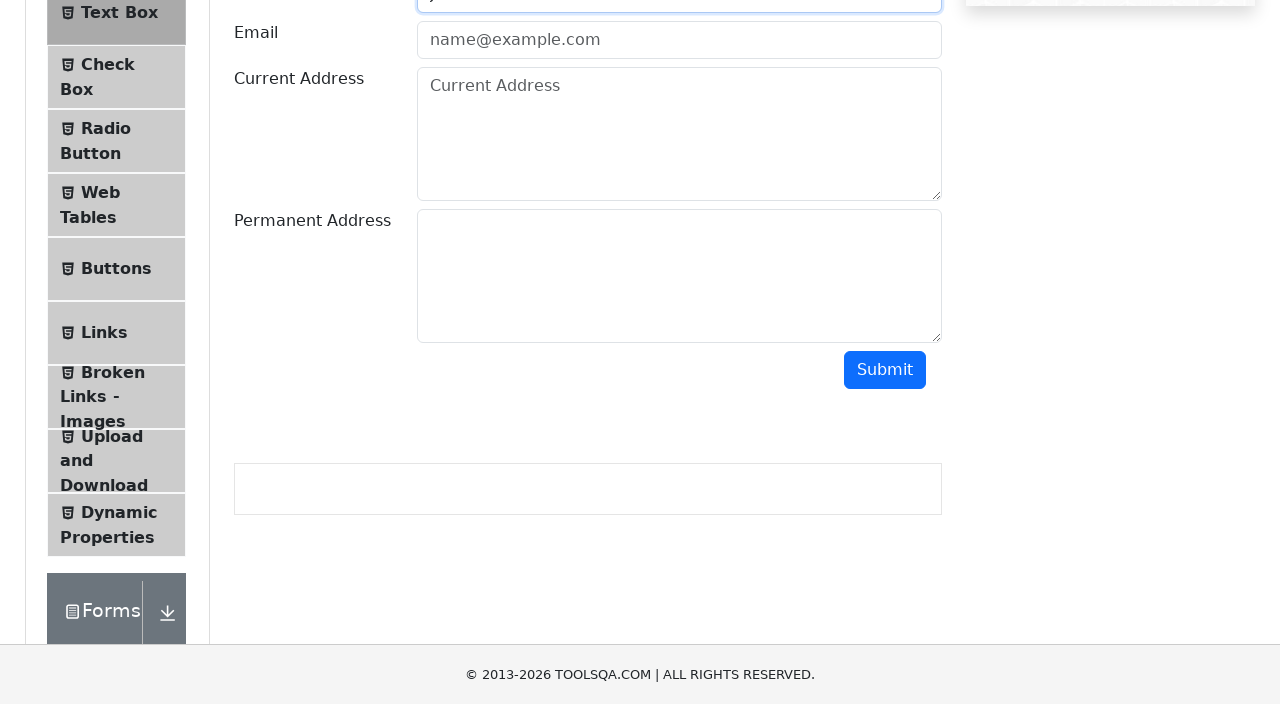

Filled in email field with 'john.smith@example.com' on #userEmail
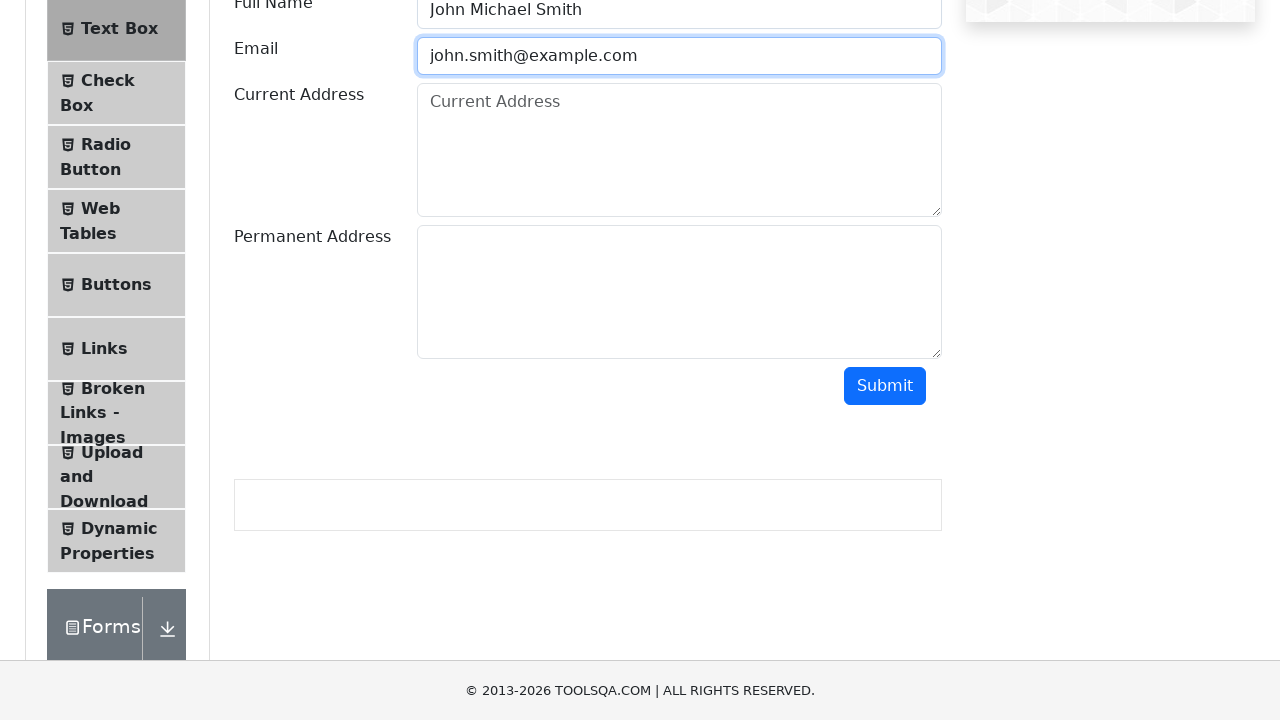

Filled in current address field with '123 Main Street, Apartment 4B, New York, NY 10001' on #currentAddress
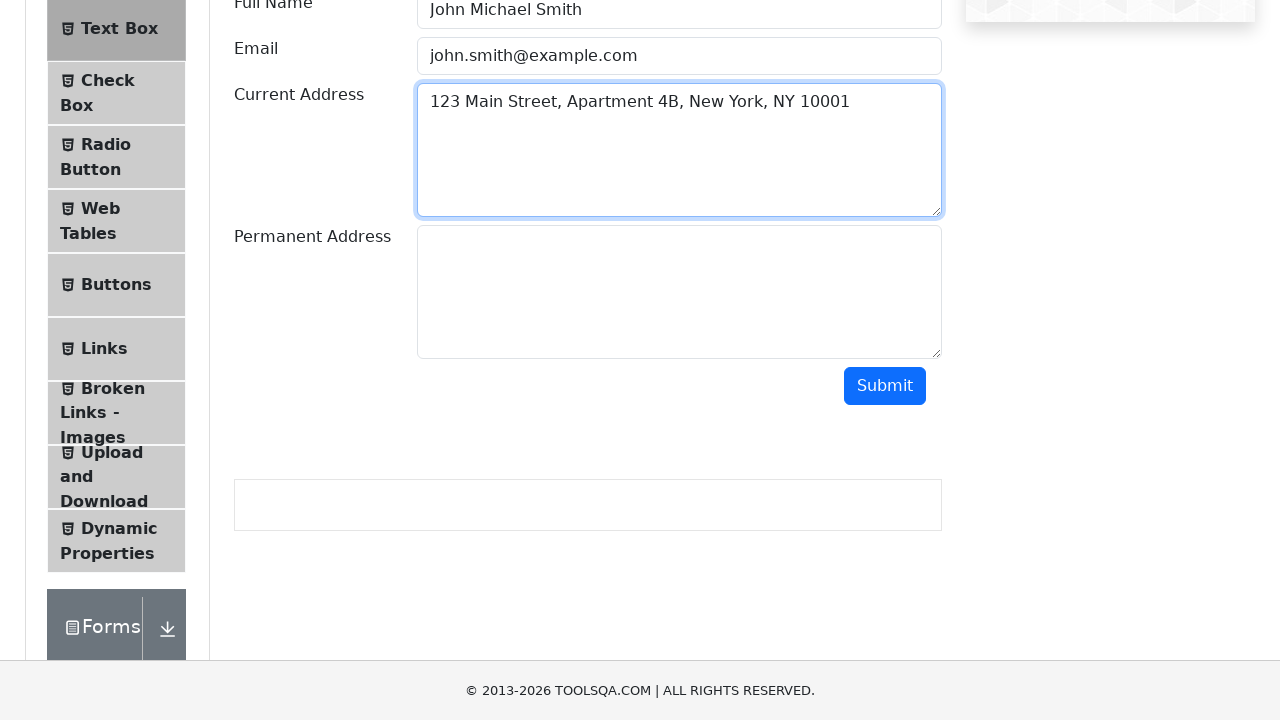

Filled in permanent address field with '456 Oak Avenue, Springfield, IL 62701' on #permanentAddress
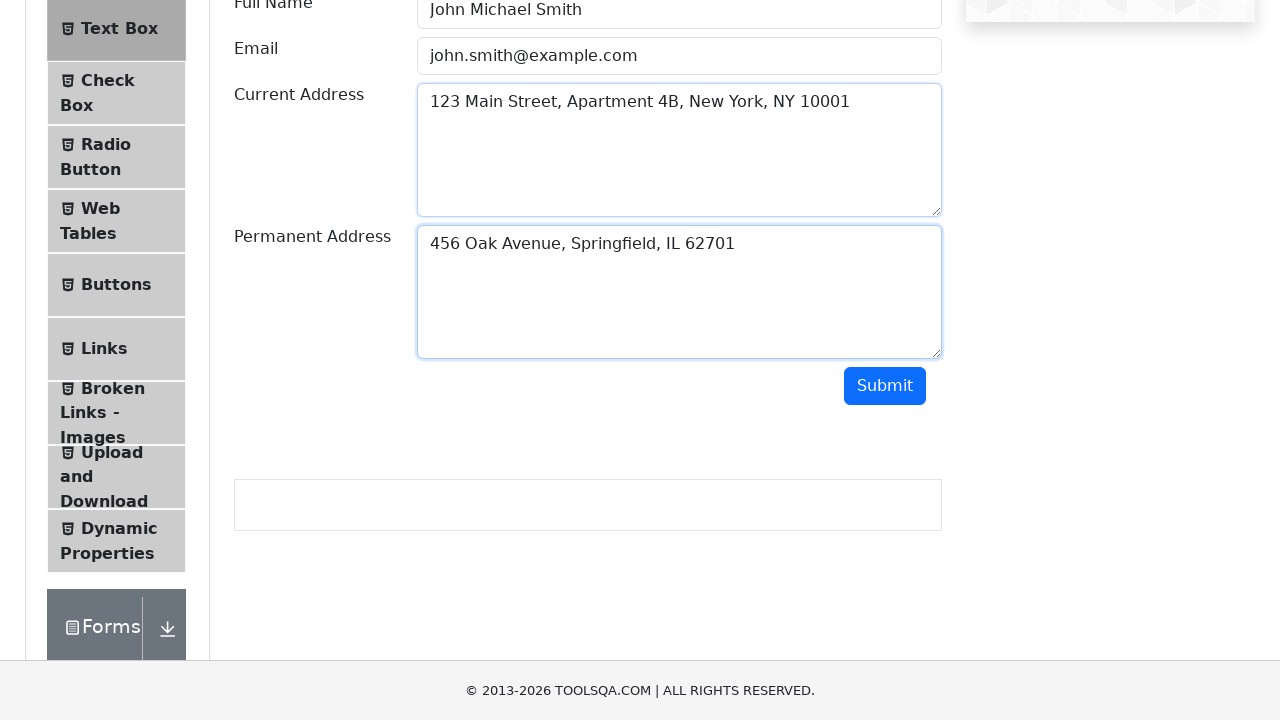

Submitted the text box form at (885, 386) on #submit
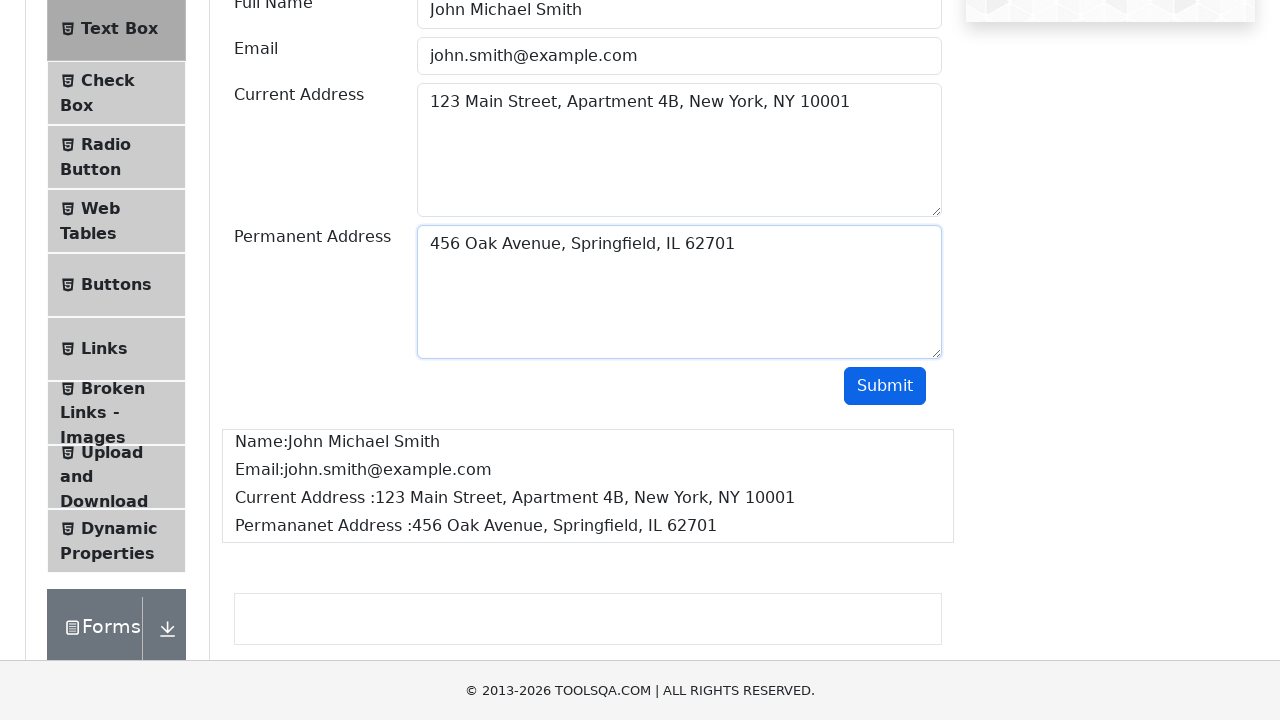

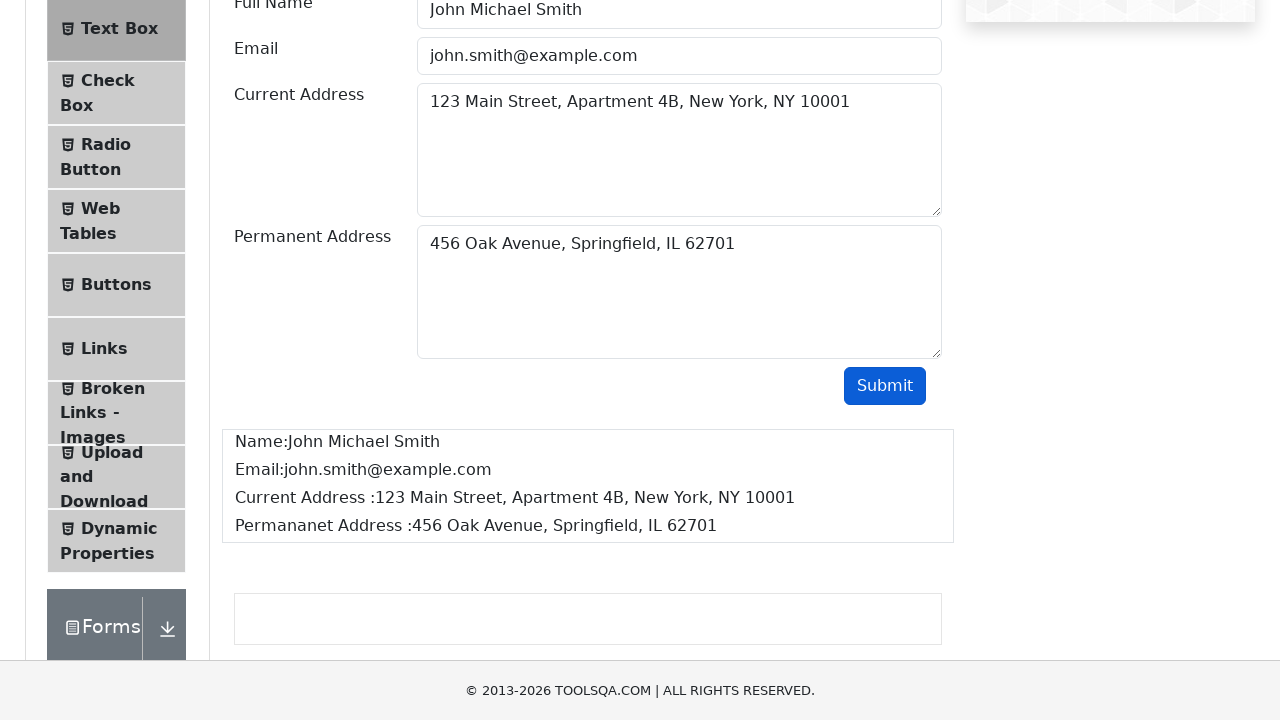